Navigates to a Selenium practice page and fills in the username input field with a test value

Starting URL: https://rahulshettyacademy.com/locatorspractice/

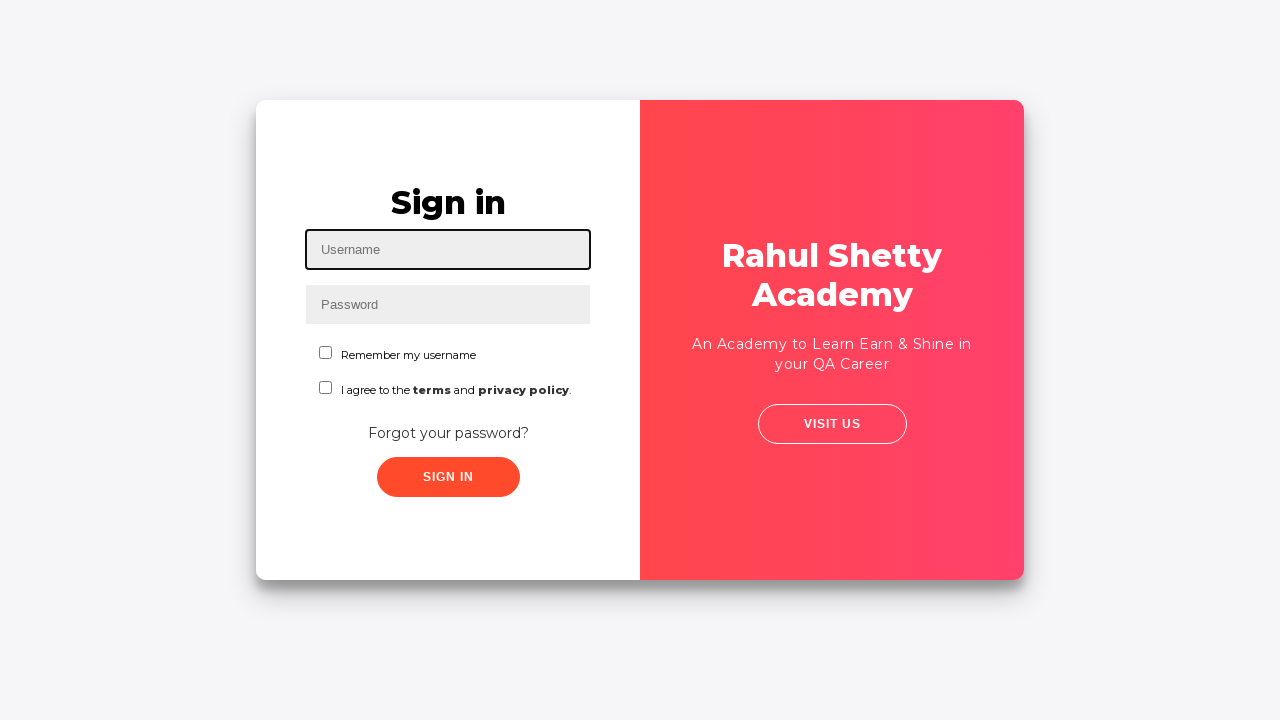

Filled username input field with 'rahul' on #inputUsername
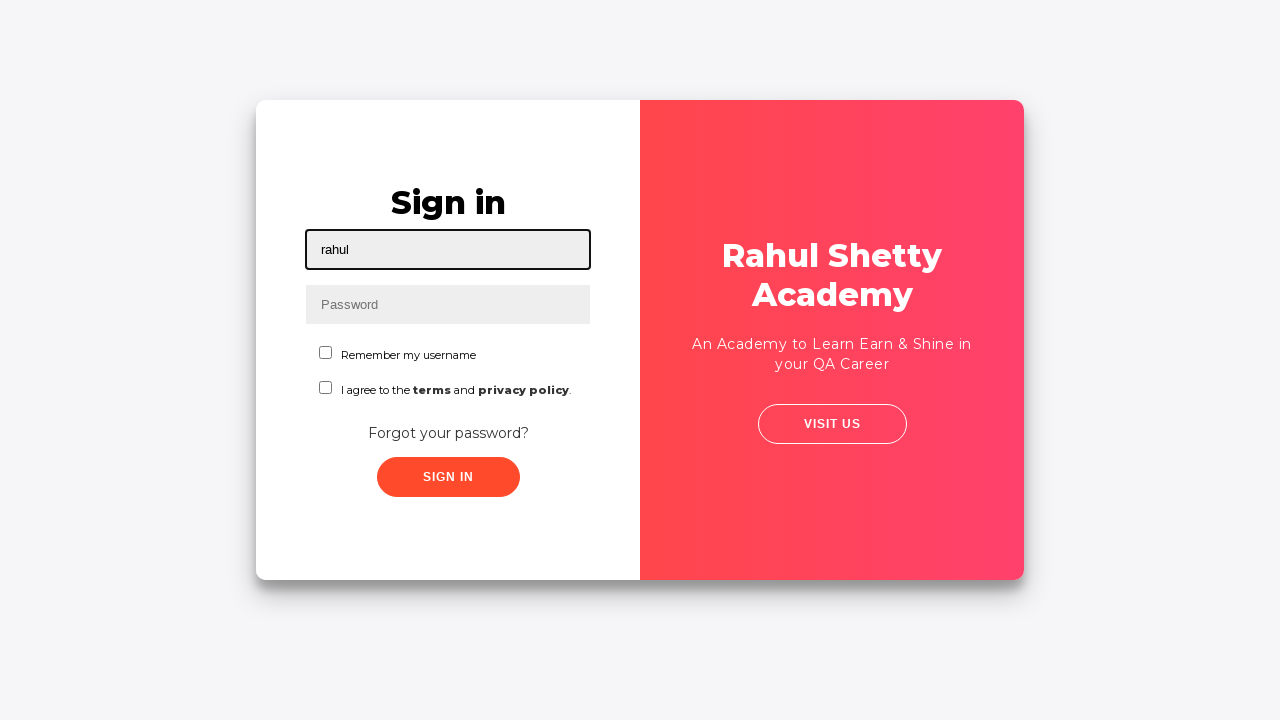

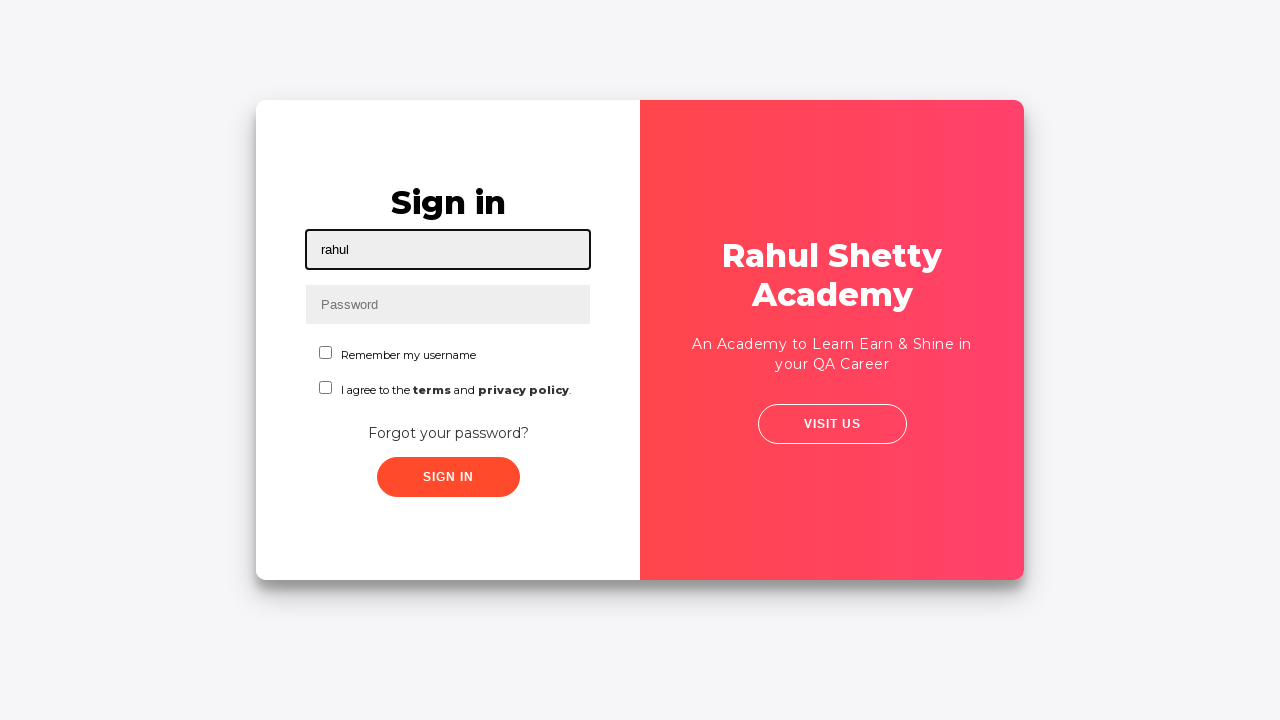